Clicks a button to trigger an alert and accepts it

Starting URL: https://demoqa.com/alerts

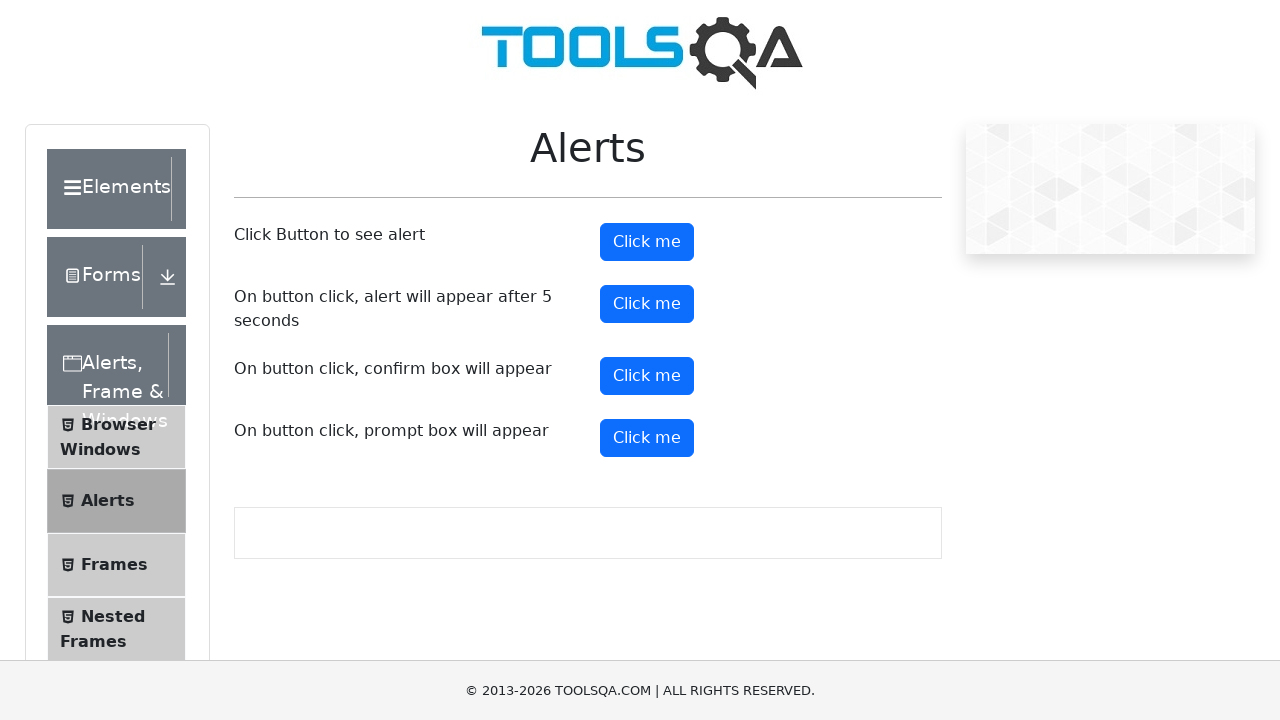

Navigated to alerts demo page
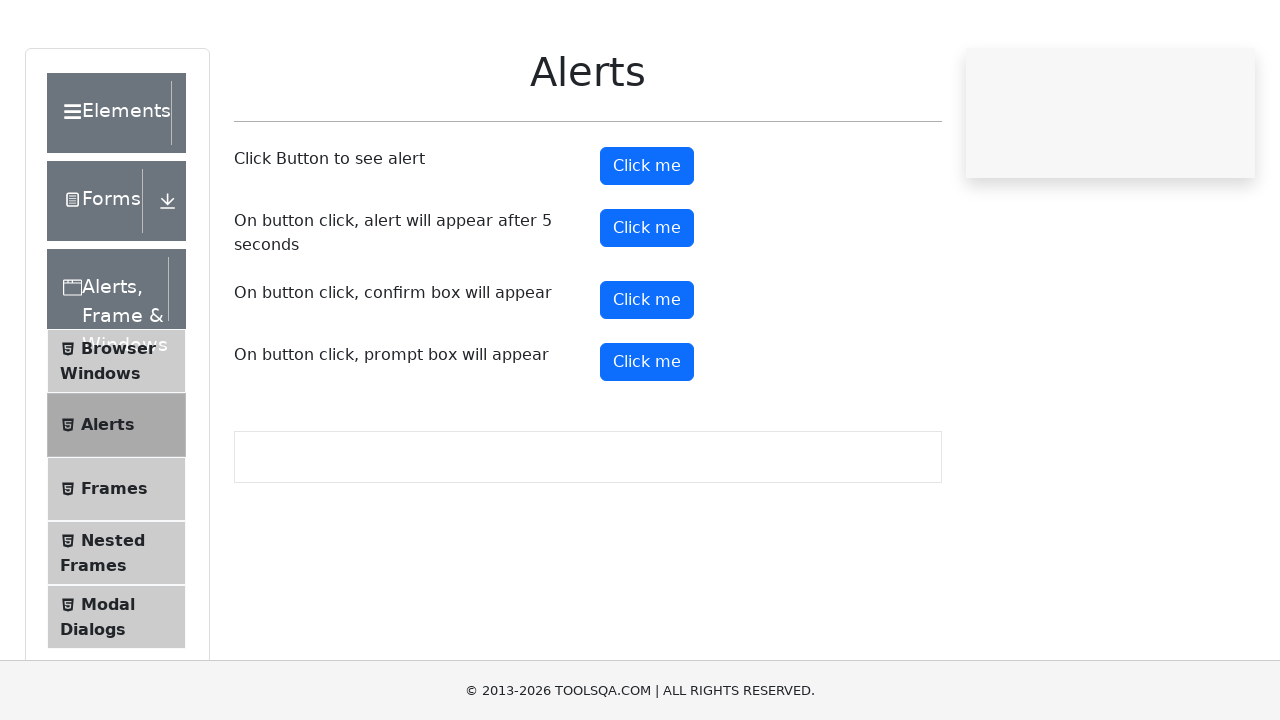

Clicked button to trigger alert at (647, 242) on #alertButton
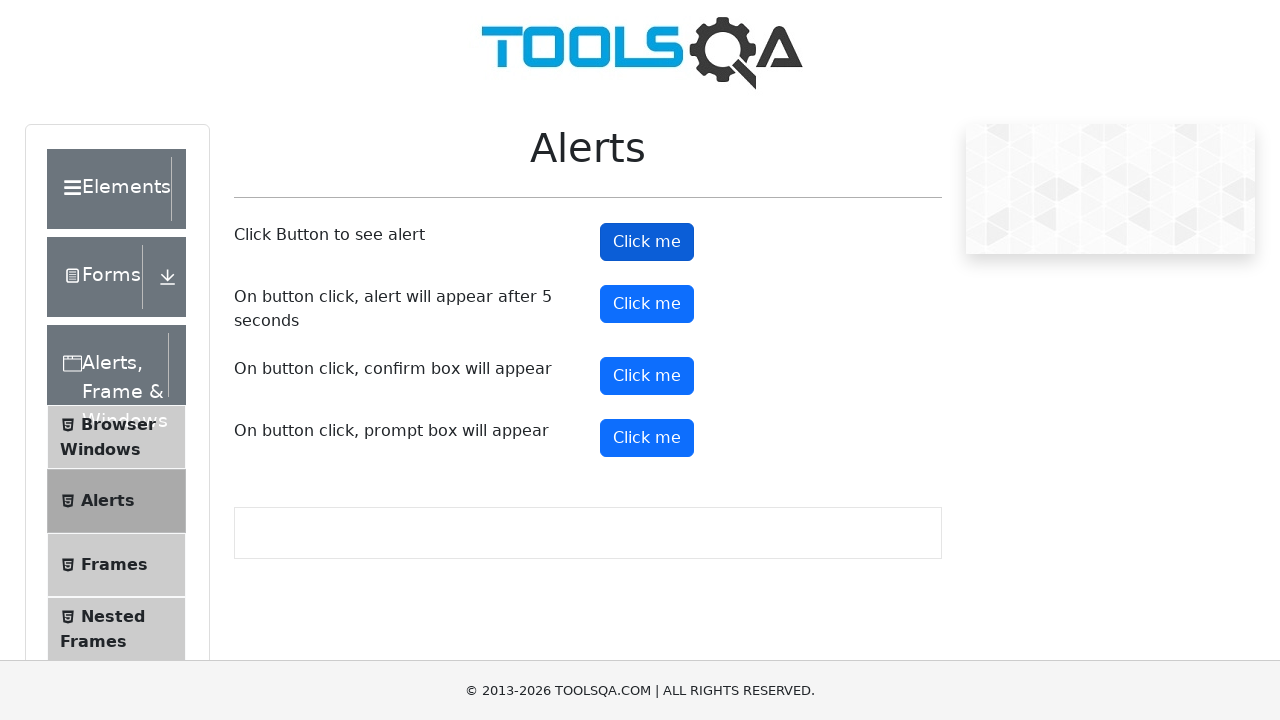

Accepted the alert dialog
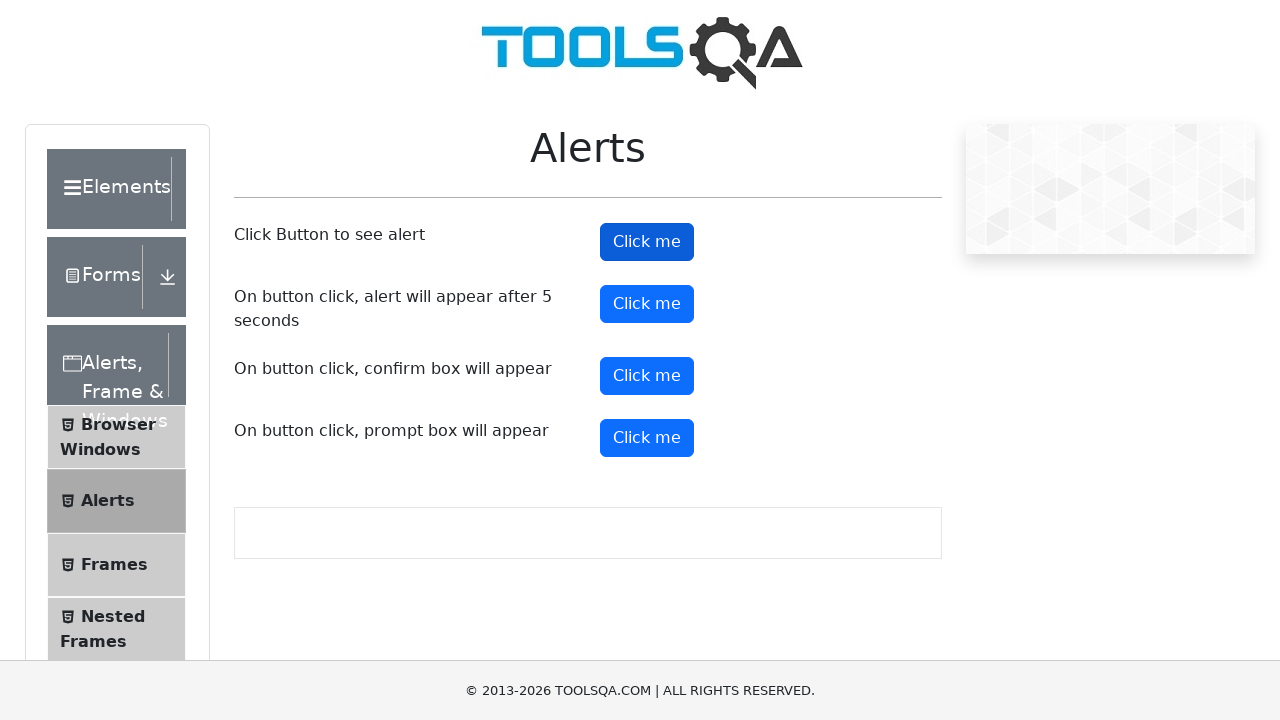

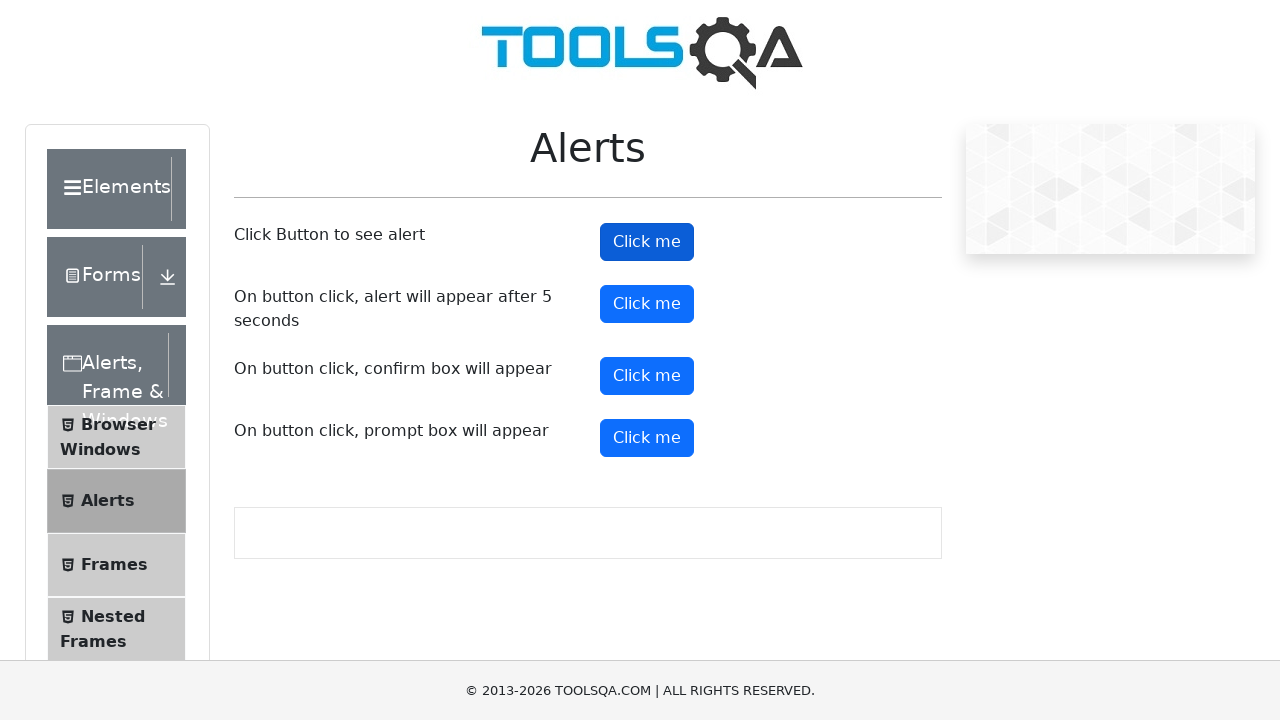